Navigates to the JioMeet Help page and waits for the Angular application to fully render its content.

Starting URL: https://jiomeetpro.jio.com/webhelp

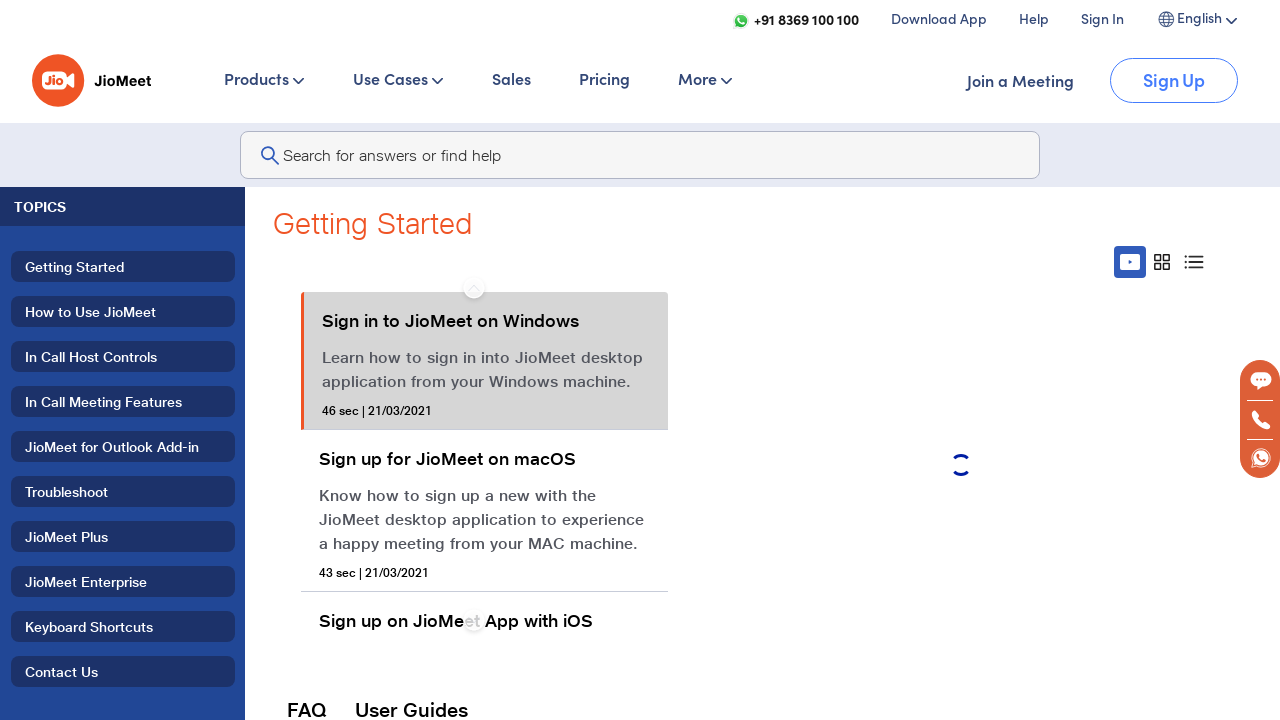

Waited 7000ms for Angular application to fully render
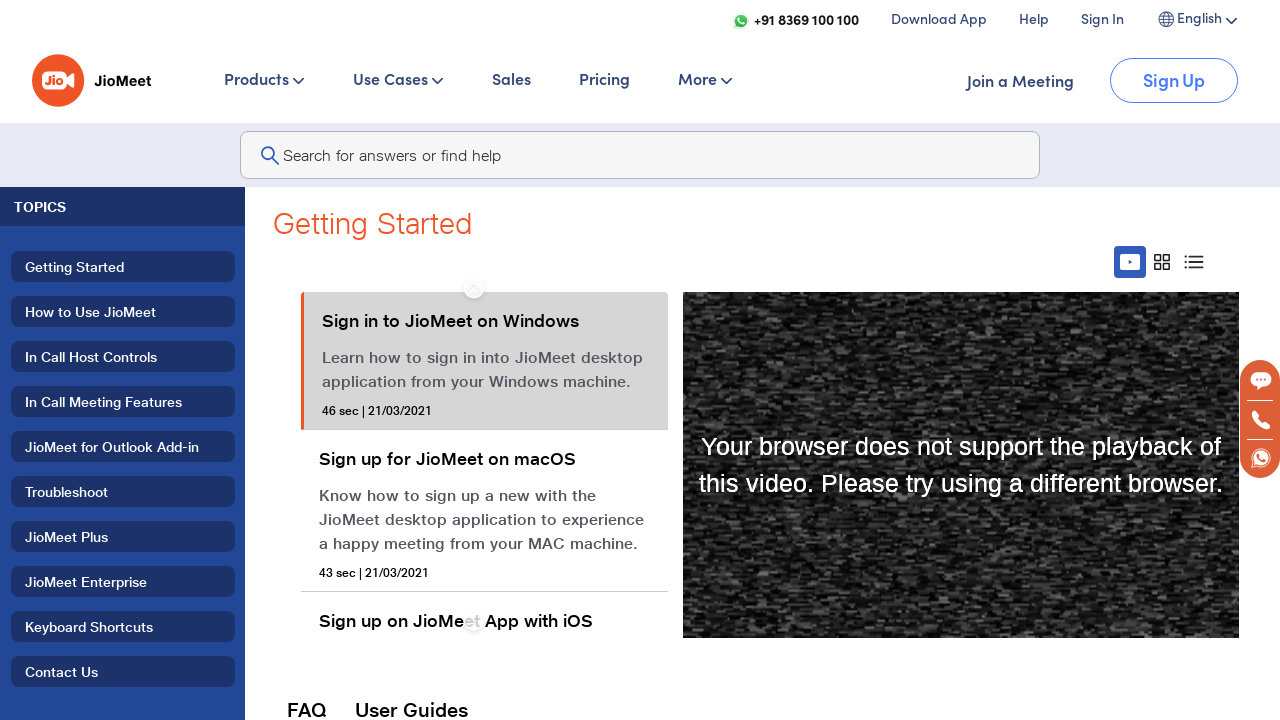

Body element loaded and verified
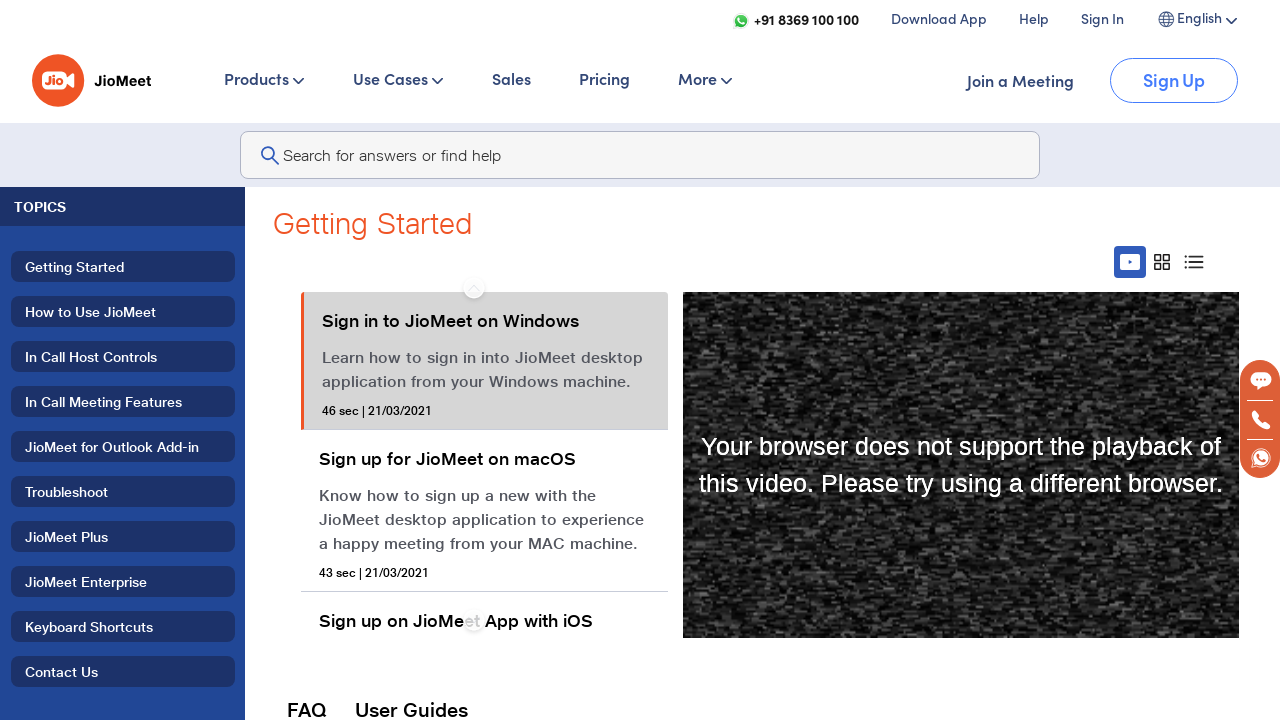

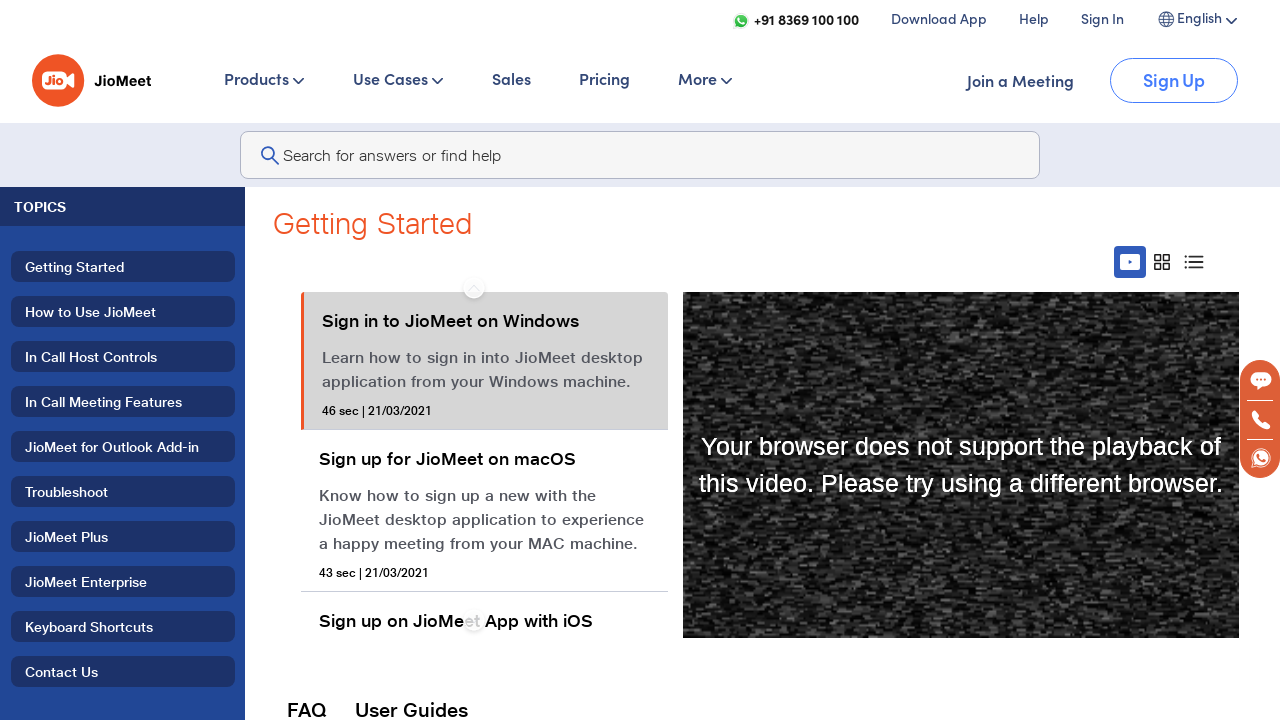